Opens a new window from W3Schools page and switches to it

Starting URL: https://www.w3schools.com/jsref/met_win_open.asp

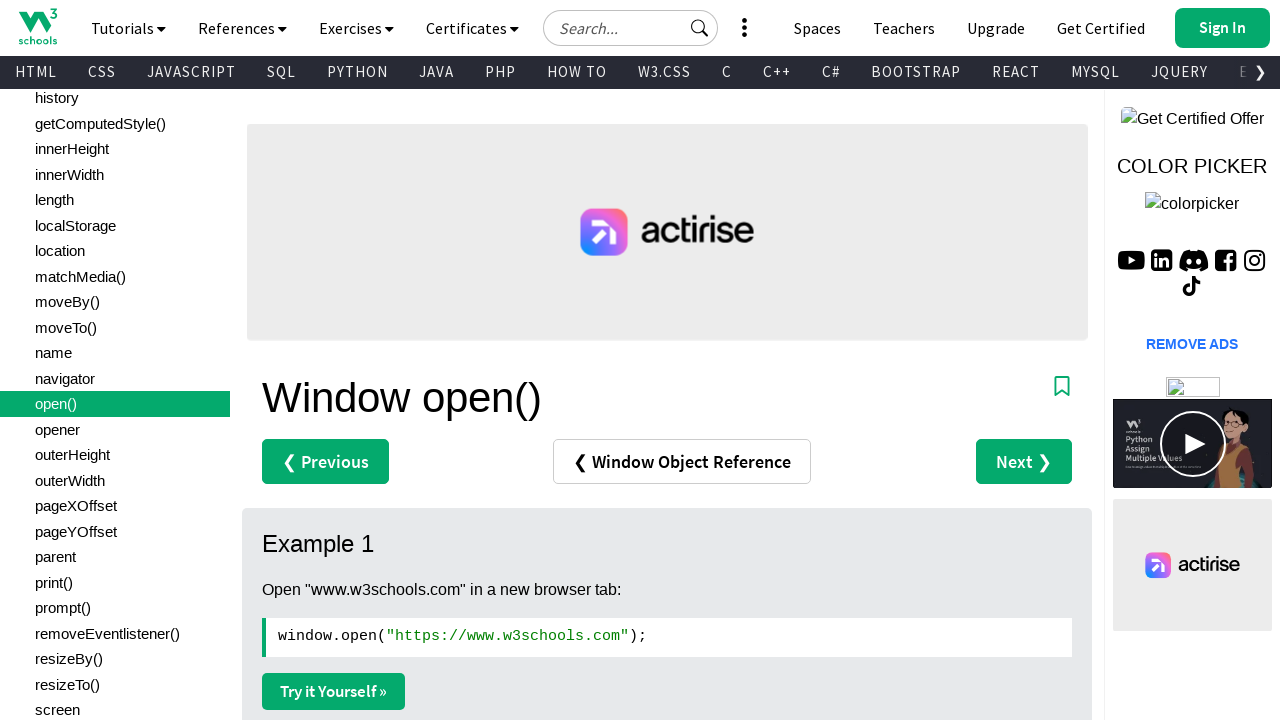

Clicked link to open new window at (326, 462) on xpath=//*[@id="main"]/div[2]/a
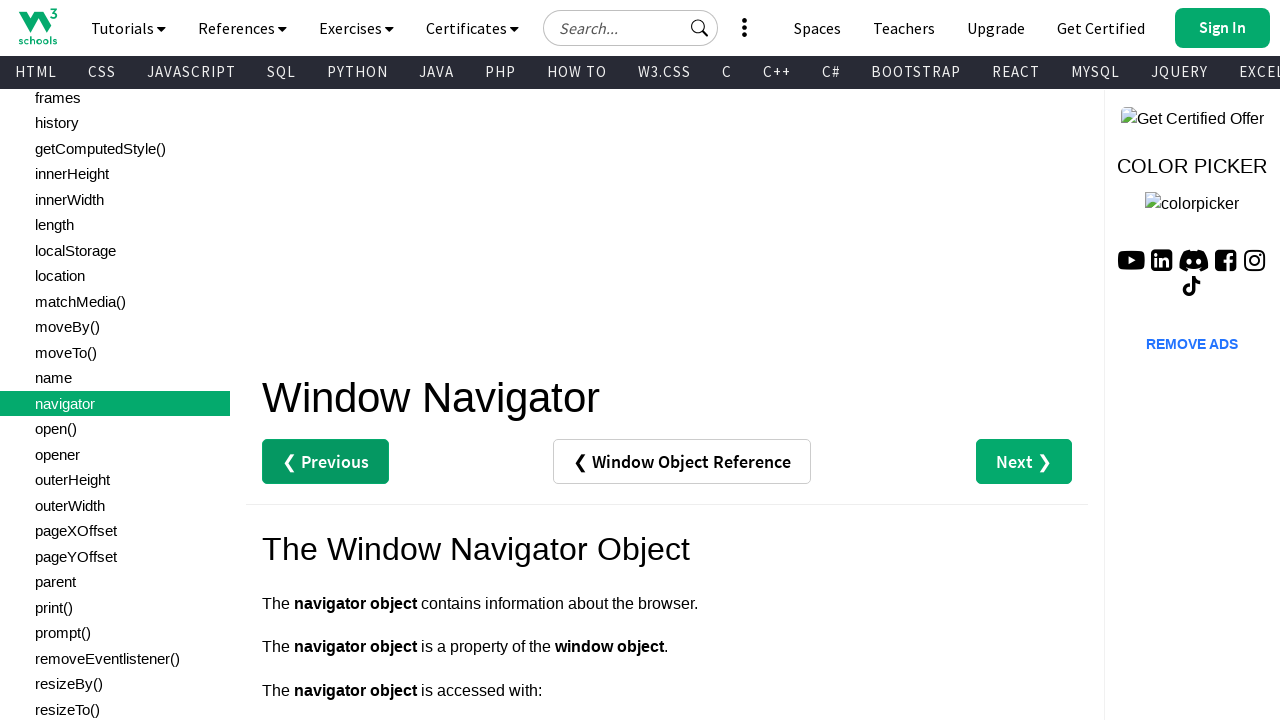

Retrieved all open pages from context
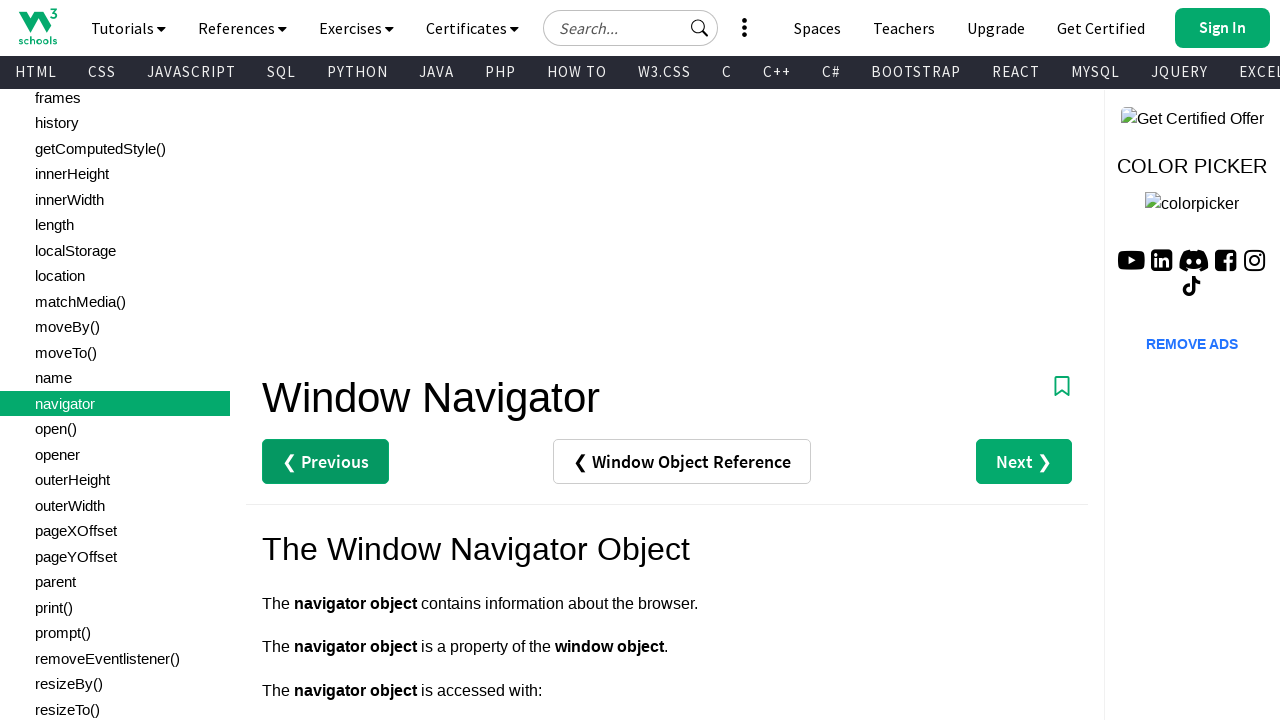

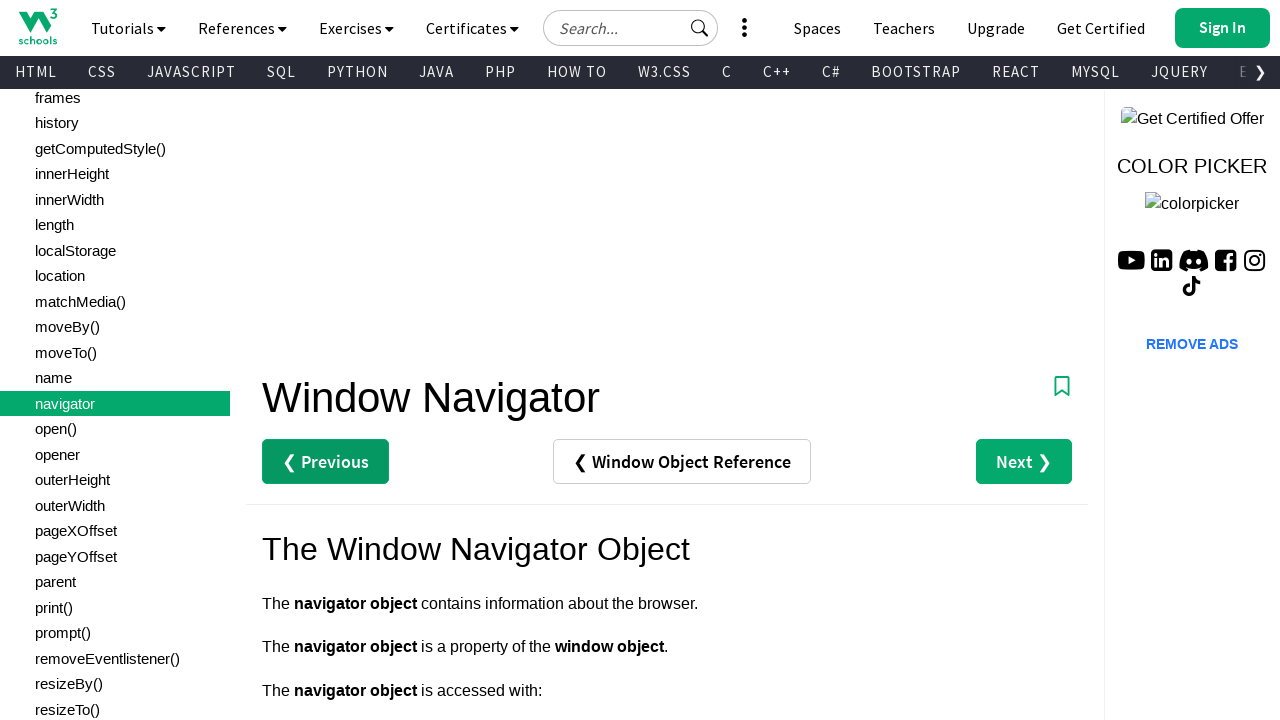